Tests JavaScript execution on W3Schools try-it editor by switching to iframe and highlighting a submit button element with a red border

Starting URL: https://www.w3schools.com/jsref/tryit.asp?filename=tryjsref_submit_get

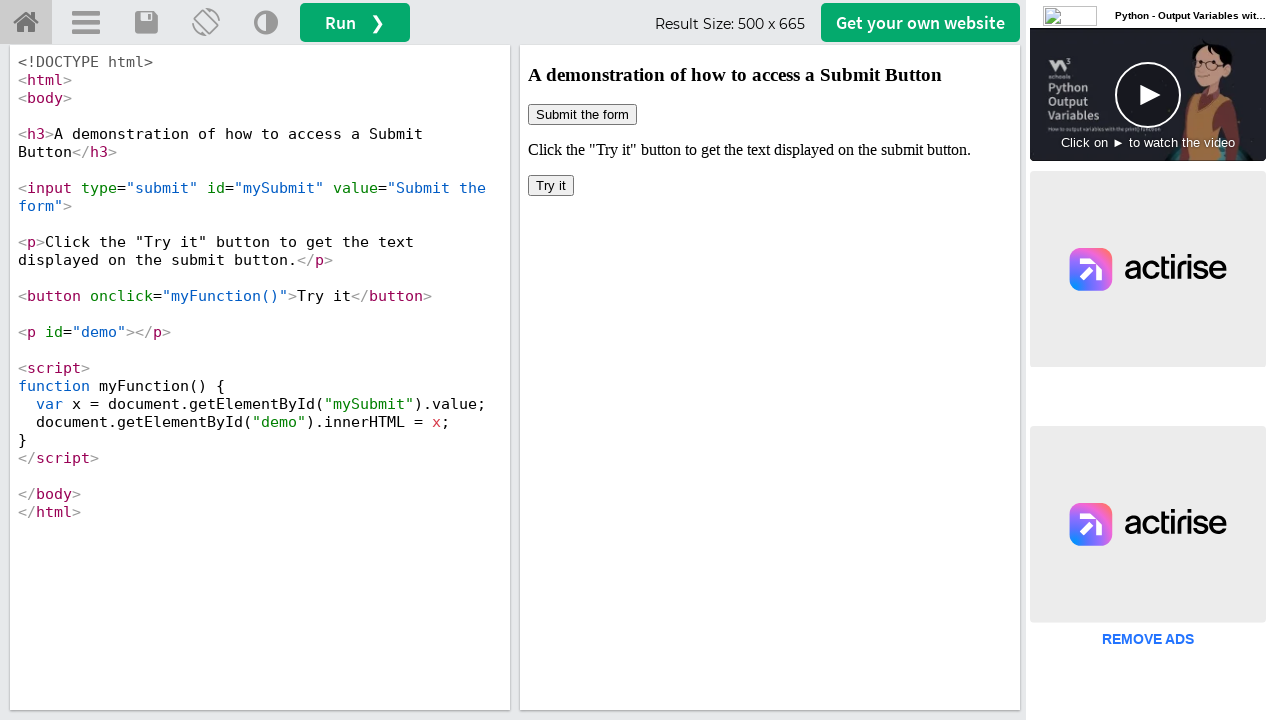

Located iframe with id 'iframeResult'
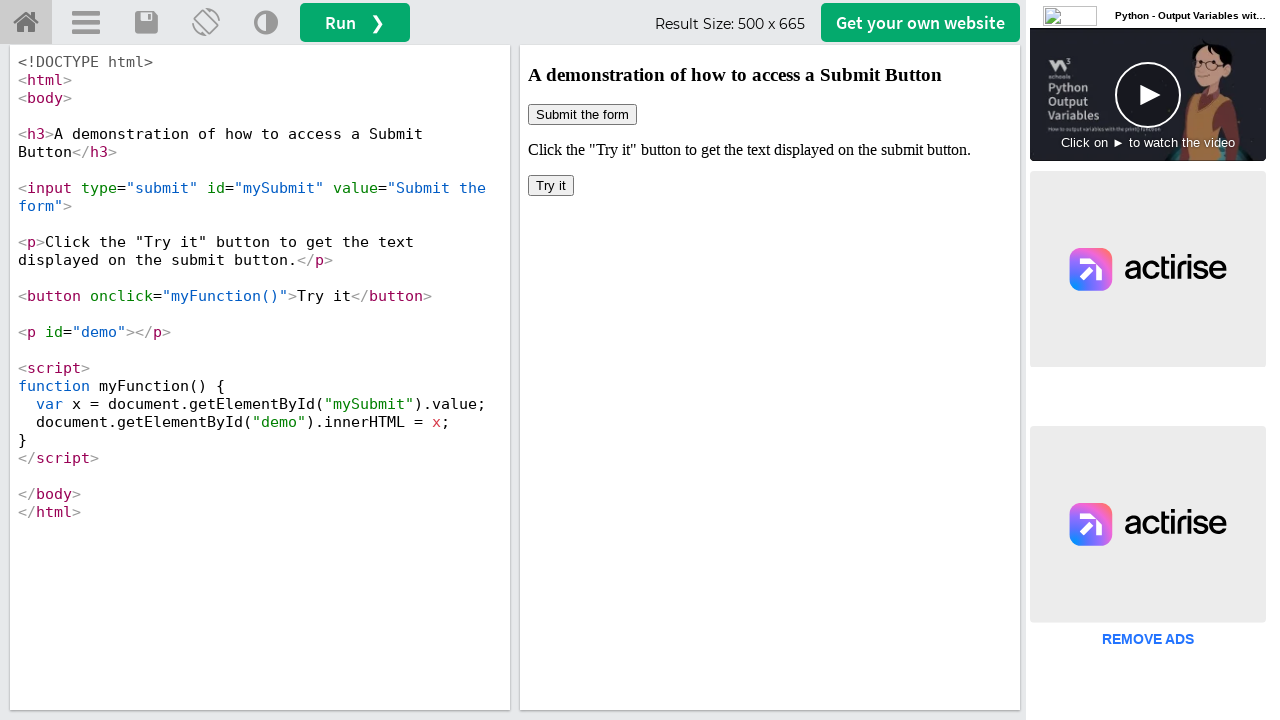

Applied red border styling to submit button using JavaScript
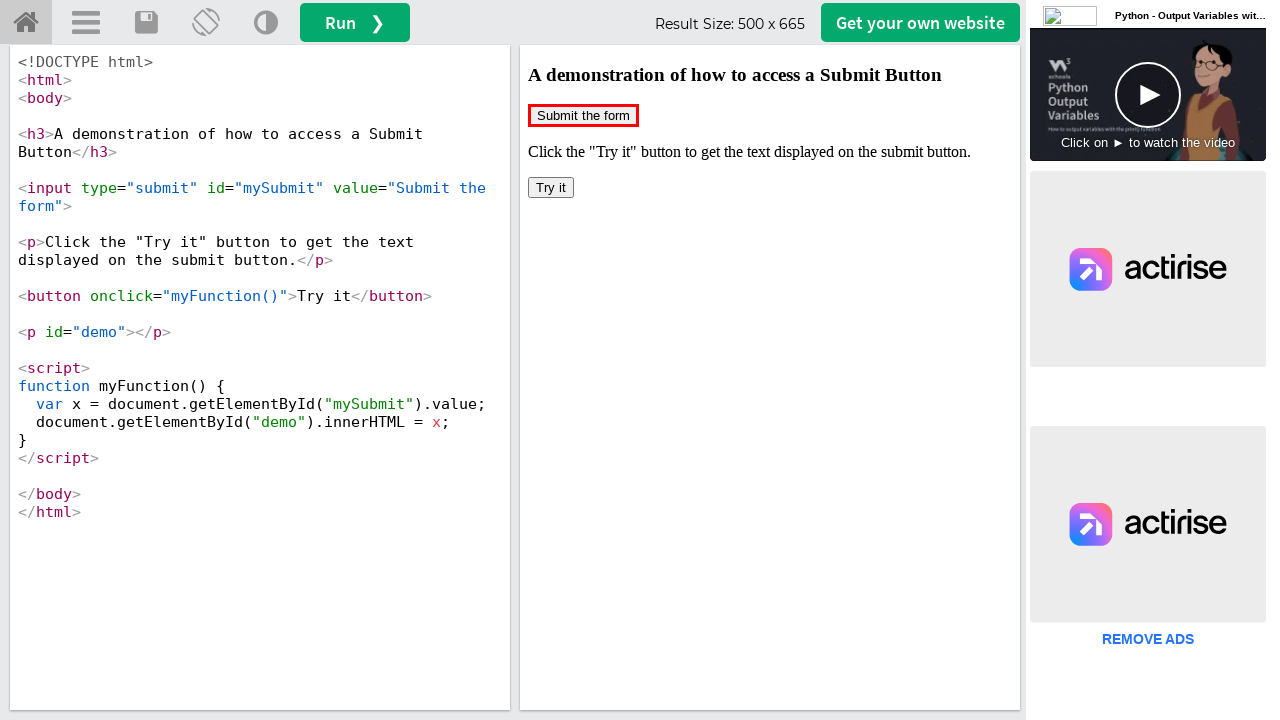

Final screenshot of highlighted submit button
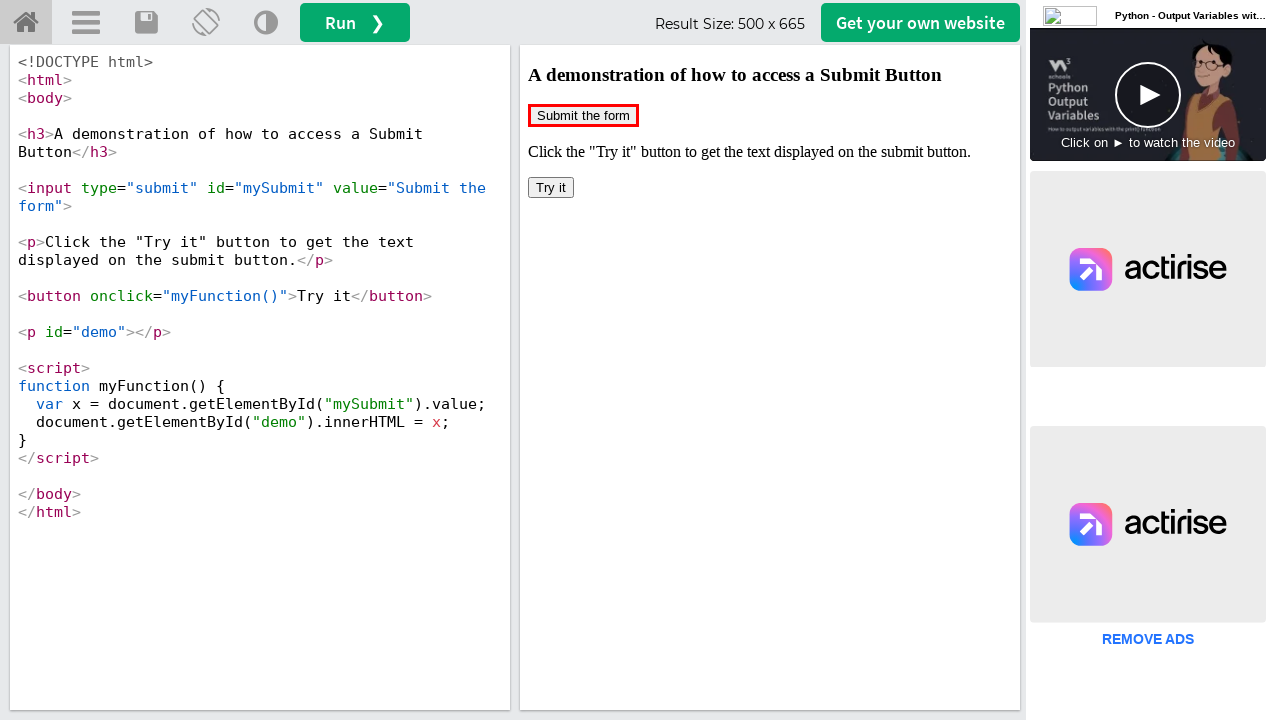

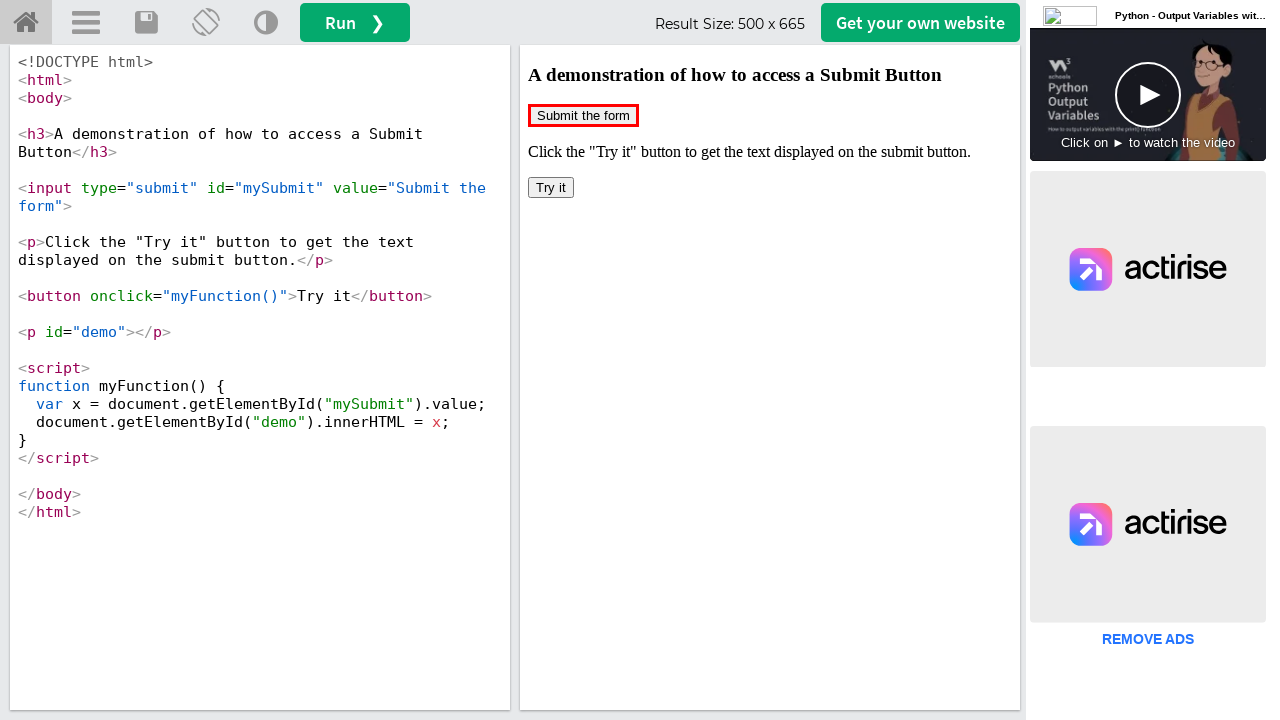